Tests AJAX functionality by clicking a button that triggers an AJAX request and waiting for the success message to appear

Starting URL: http://uitestingplayground.com/ajax

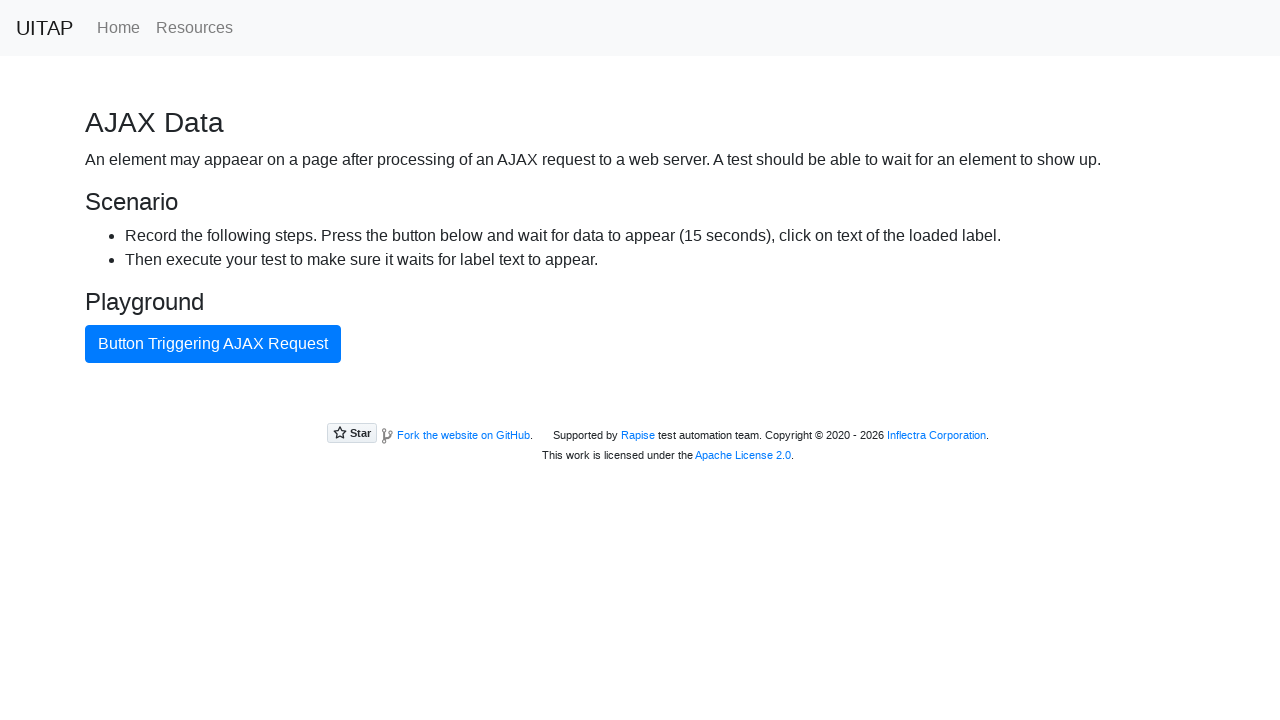

Clicked the AJAX button to trigger the request at (213, 344) on #ajaxButton
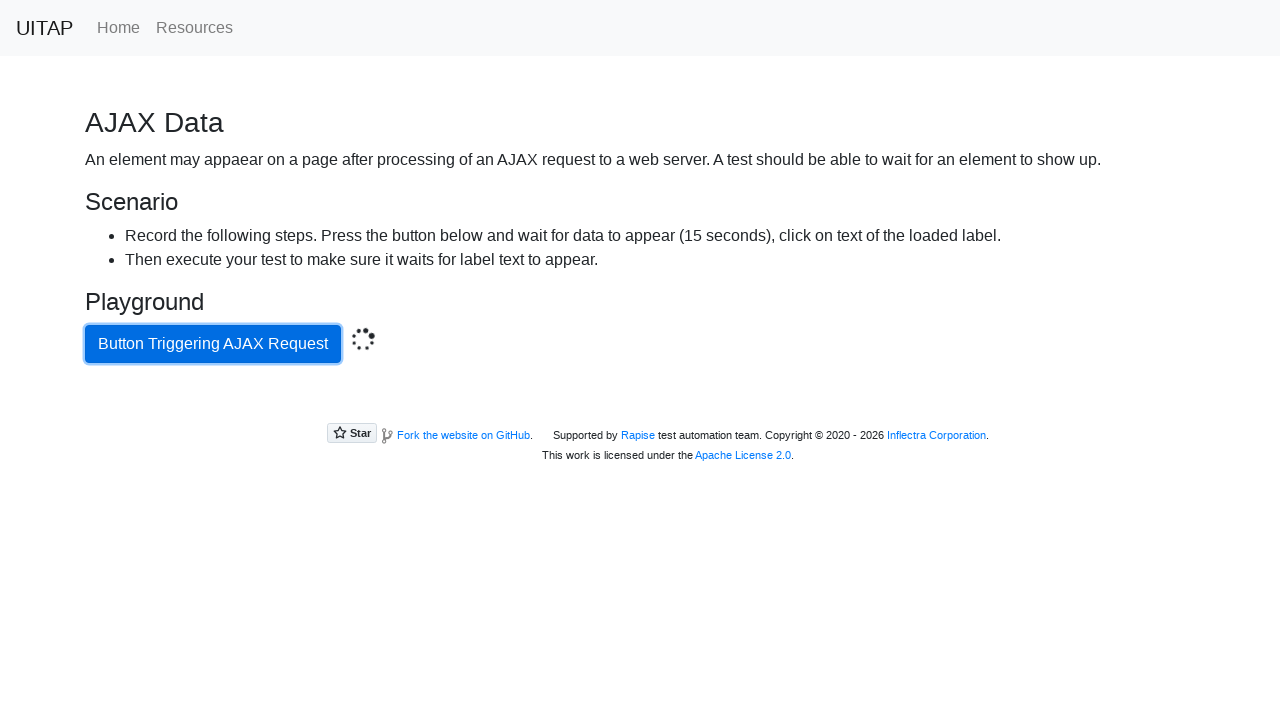

Waited for success message to appear after AJAX completes
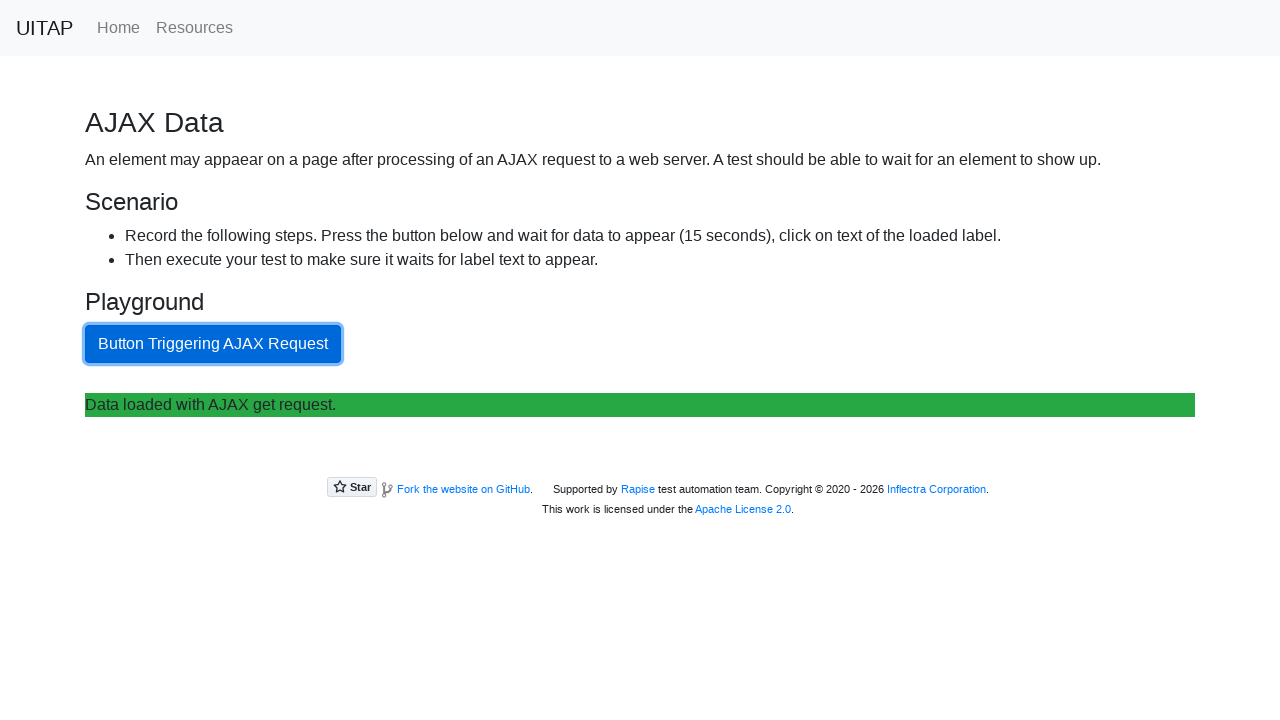

Located the success message element
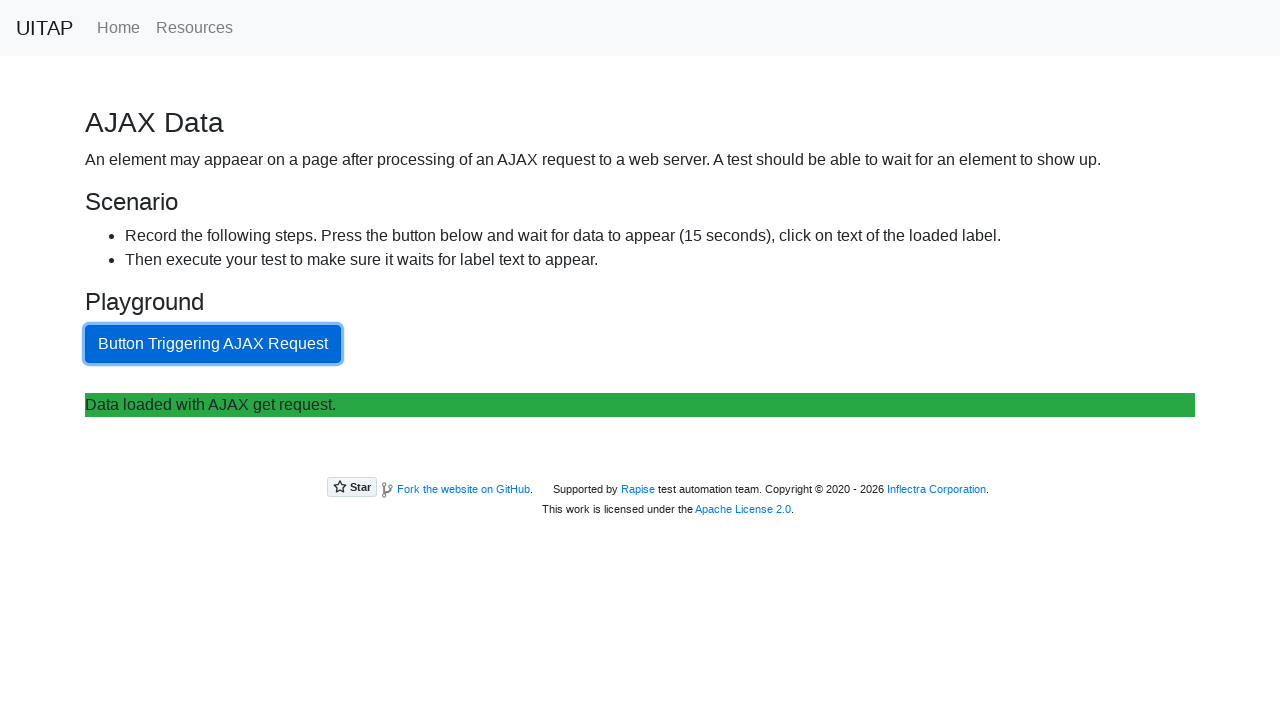

Verified success message text matches expected value 'Data loaded with AJAX get request.'
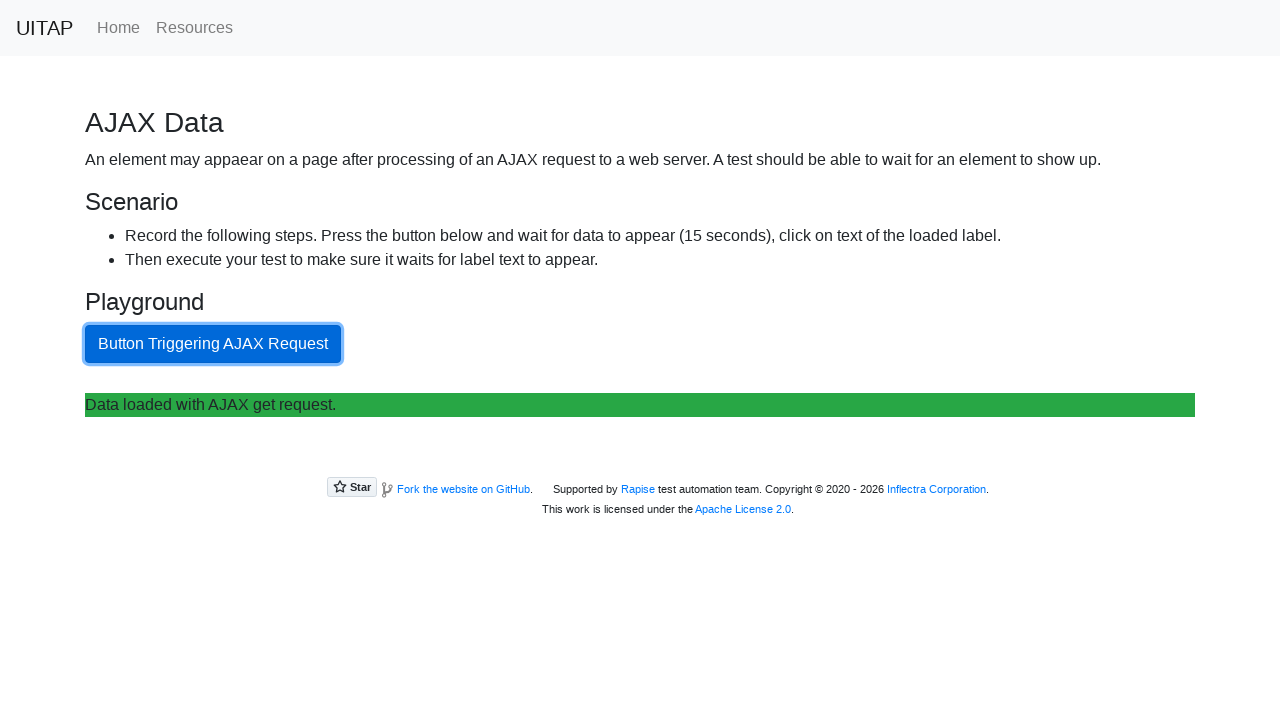

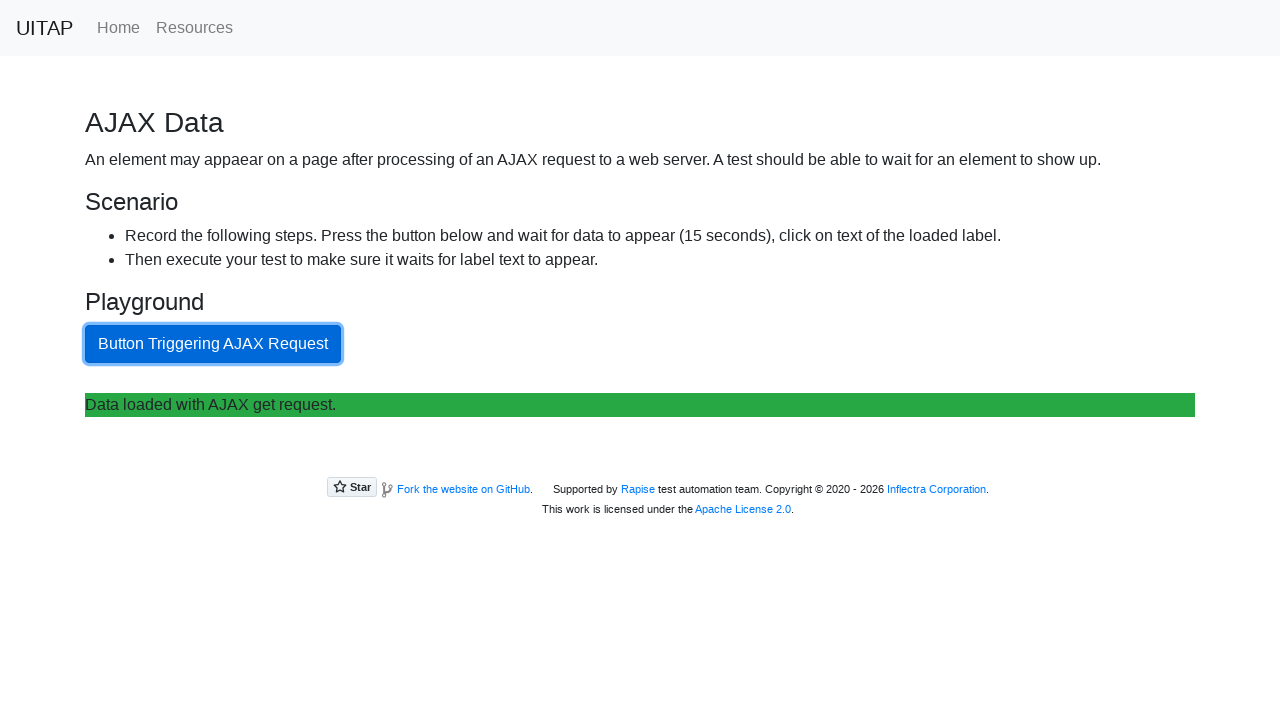